Demonstrates click-and-hold, move to target, and release mouse button actions for manual drag operation

Starting URL: https://crossbrowsertesting.github.io/drag-and-drop

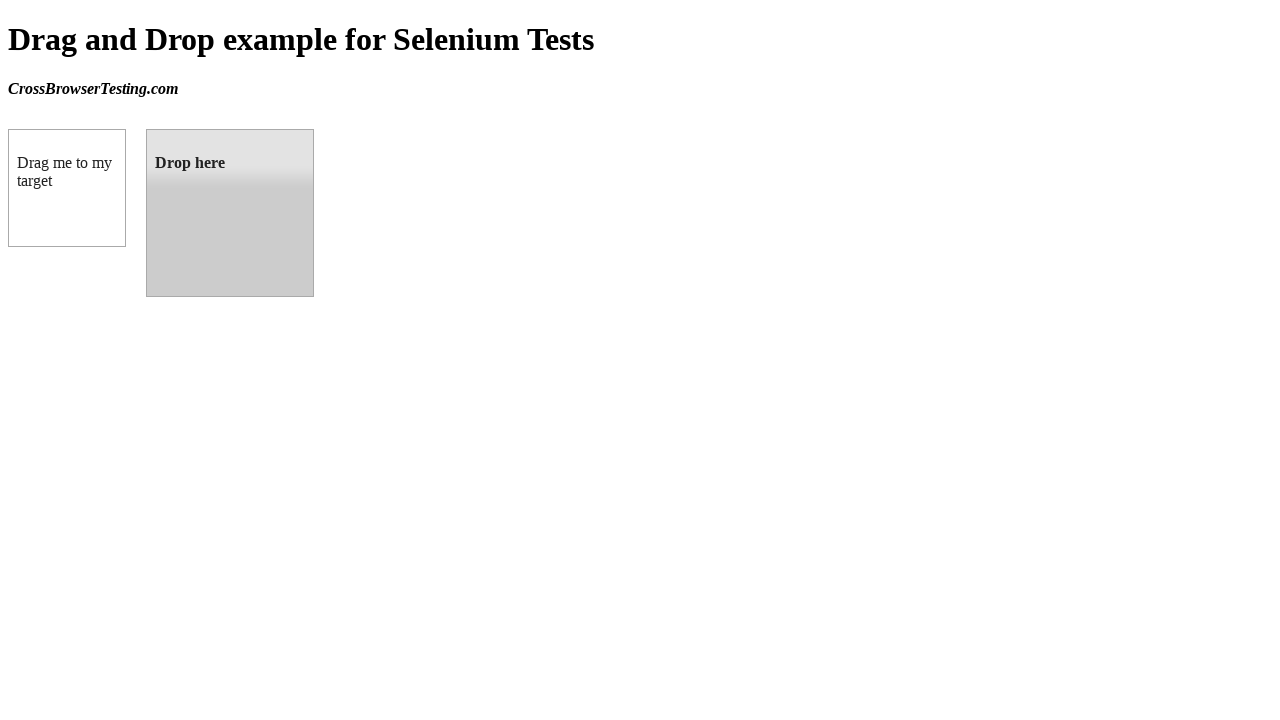

Located source element (draggable box A)
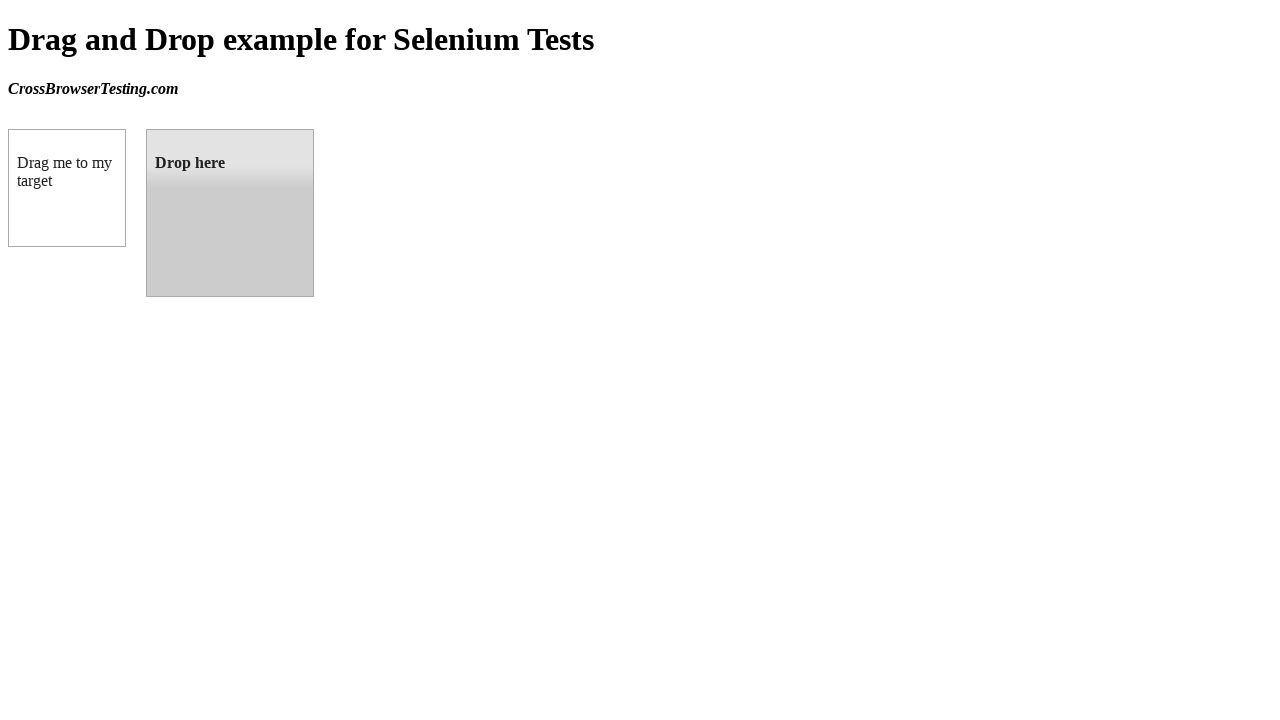

Located target element (droppable box B)
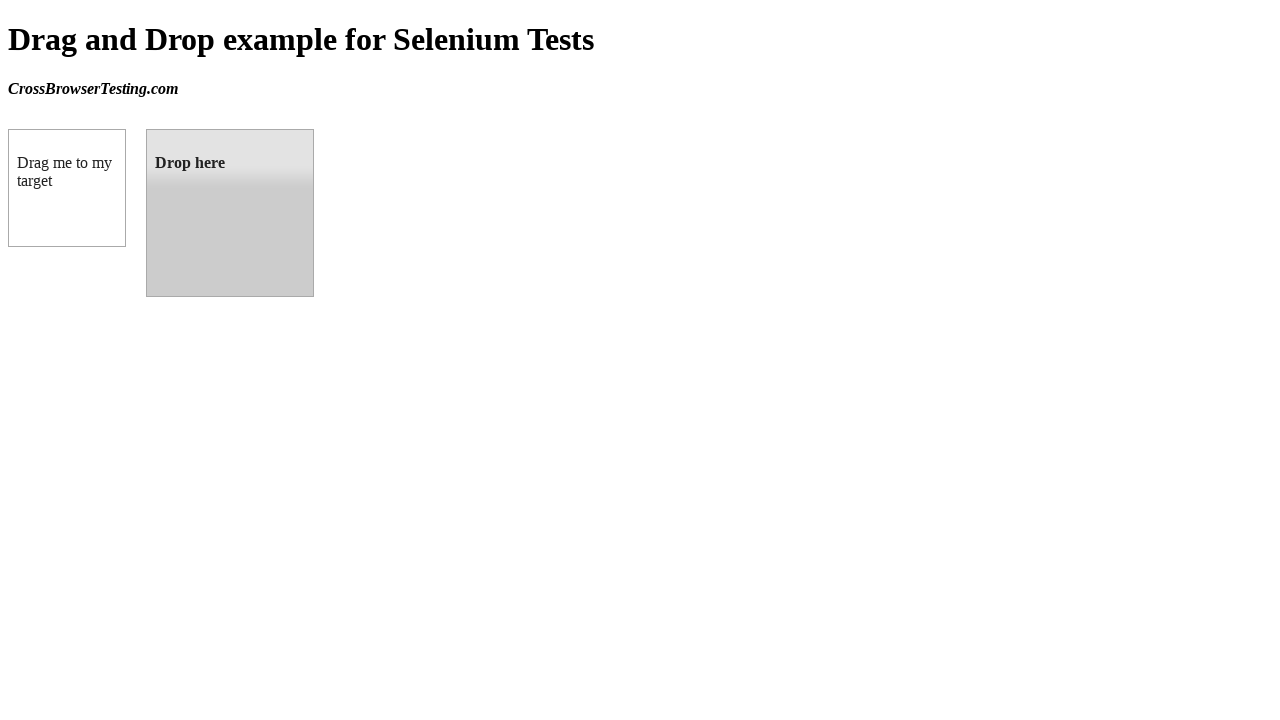

Retrieved bounding box of source element
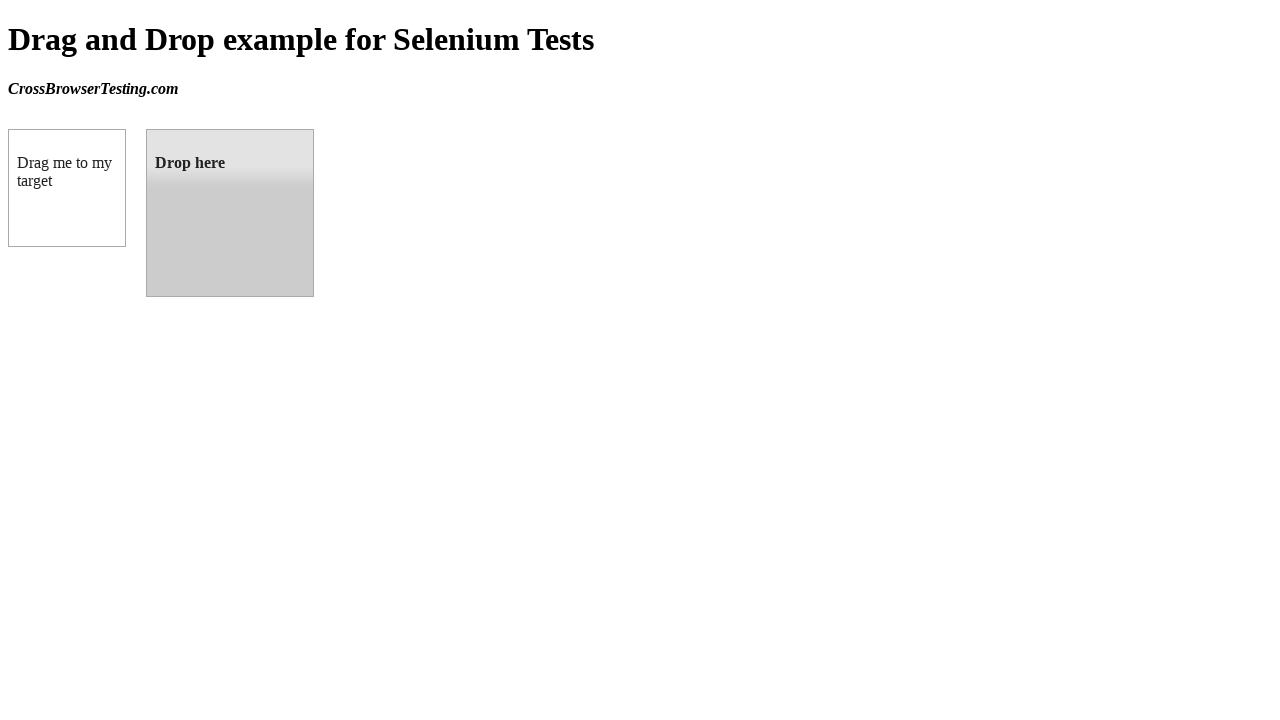

Retrieved bounding box of target element
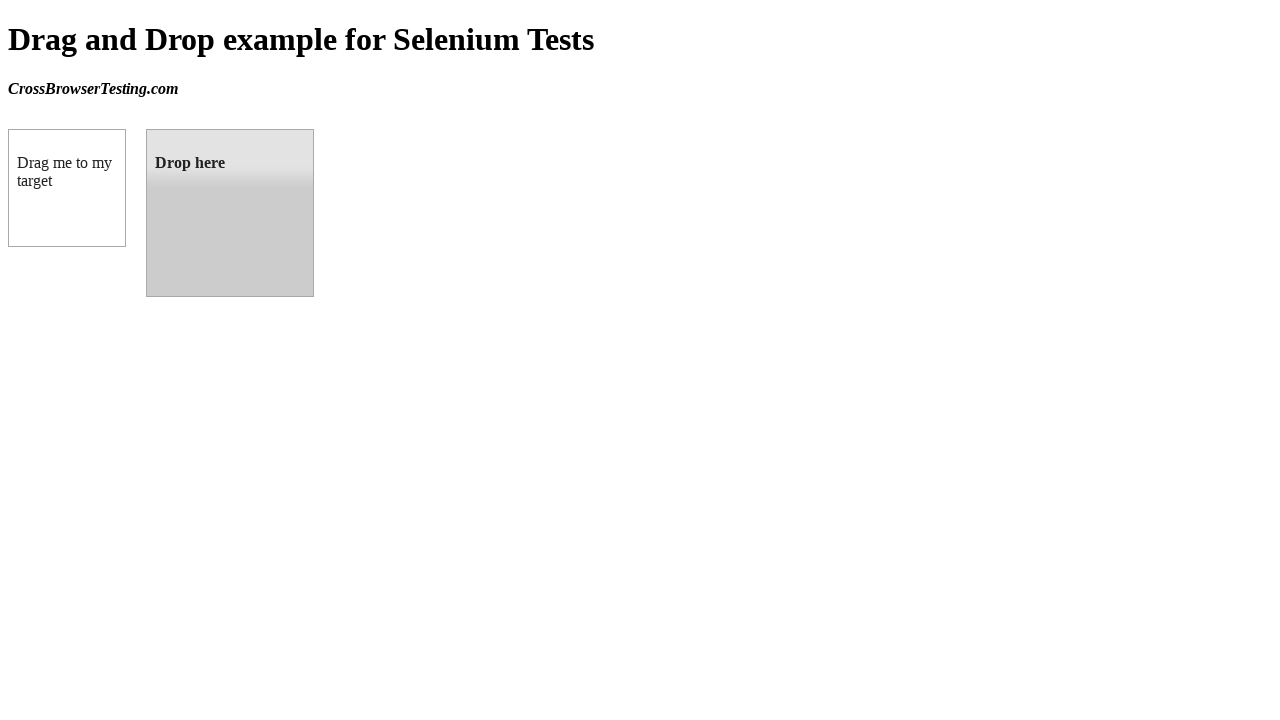

Moved mouse to center of source element at (67, 188)
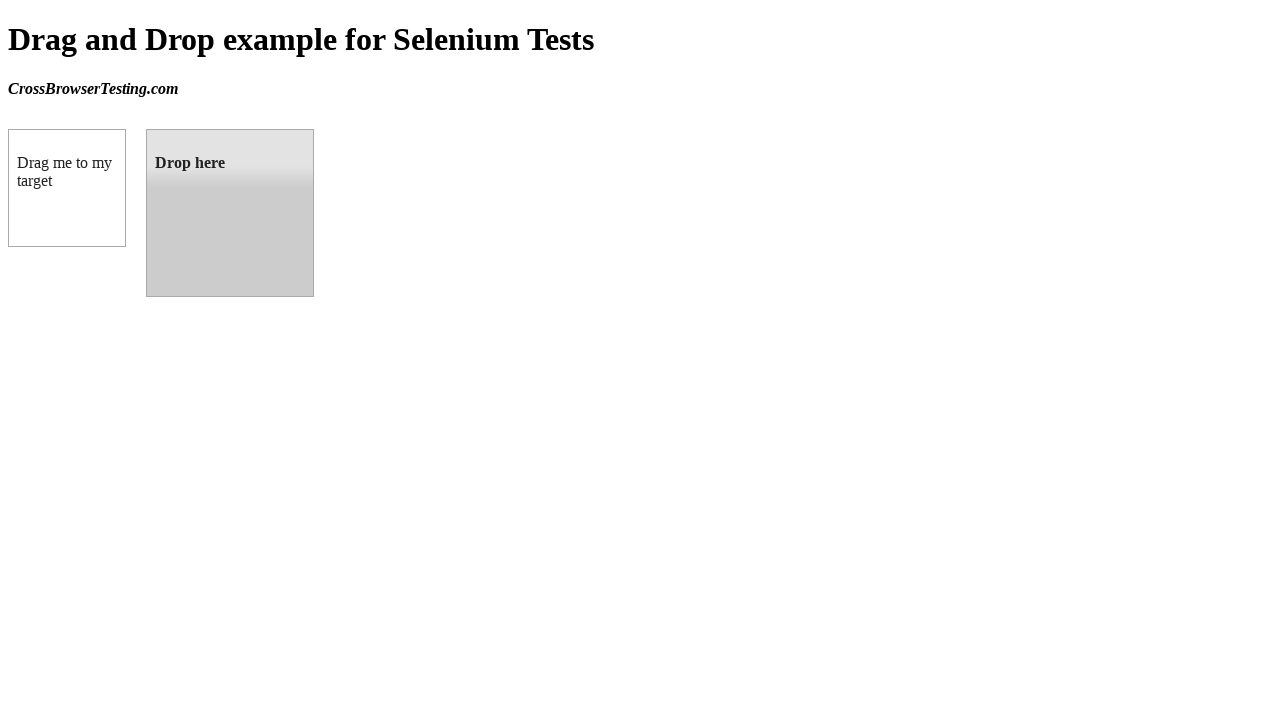

Pressed mouse button down on source element at (67, 188)
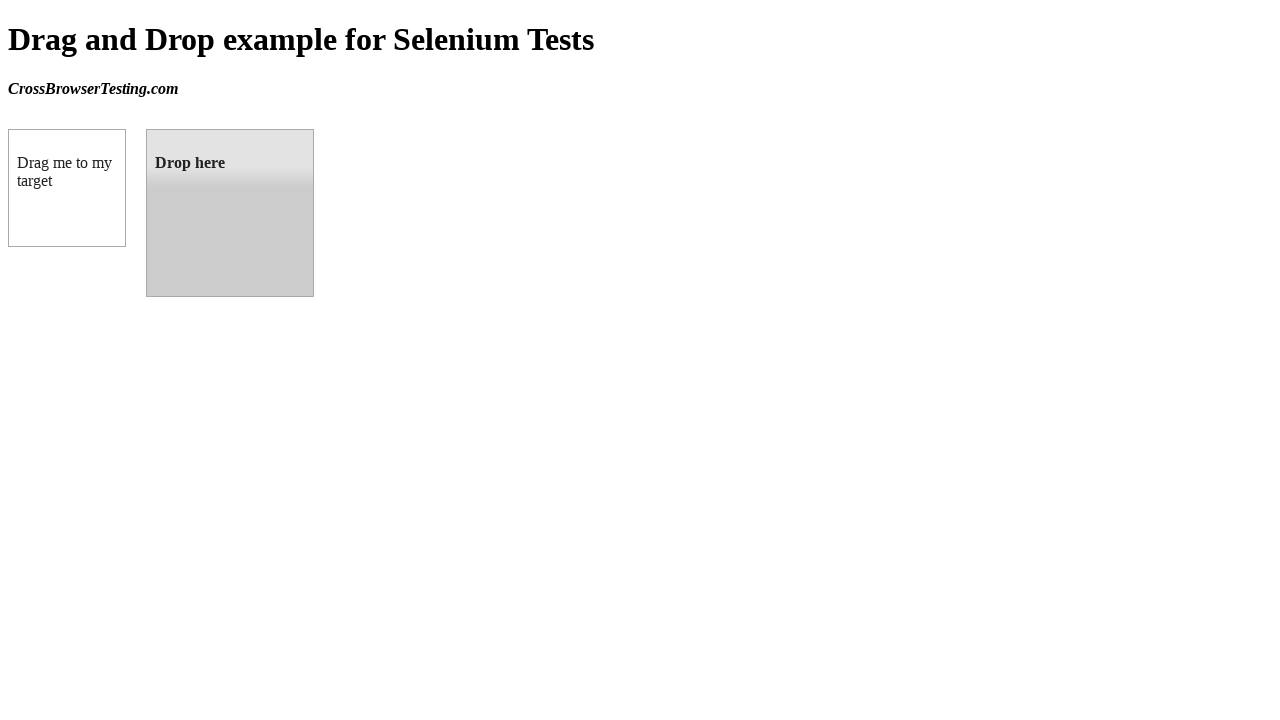

Moved mouse to center of target element while holding button at (230, 213)
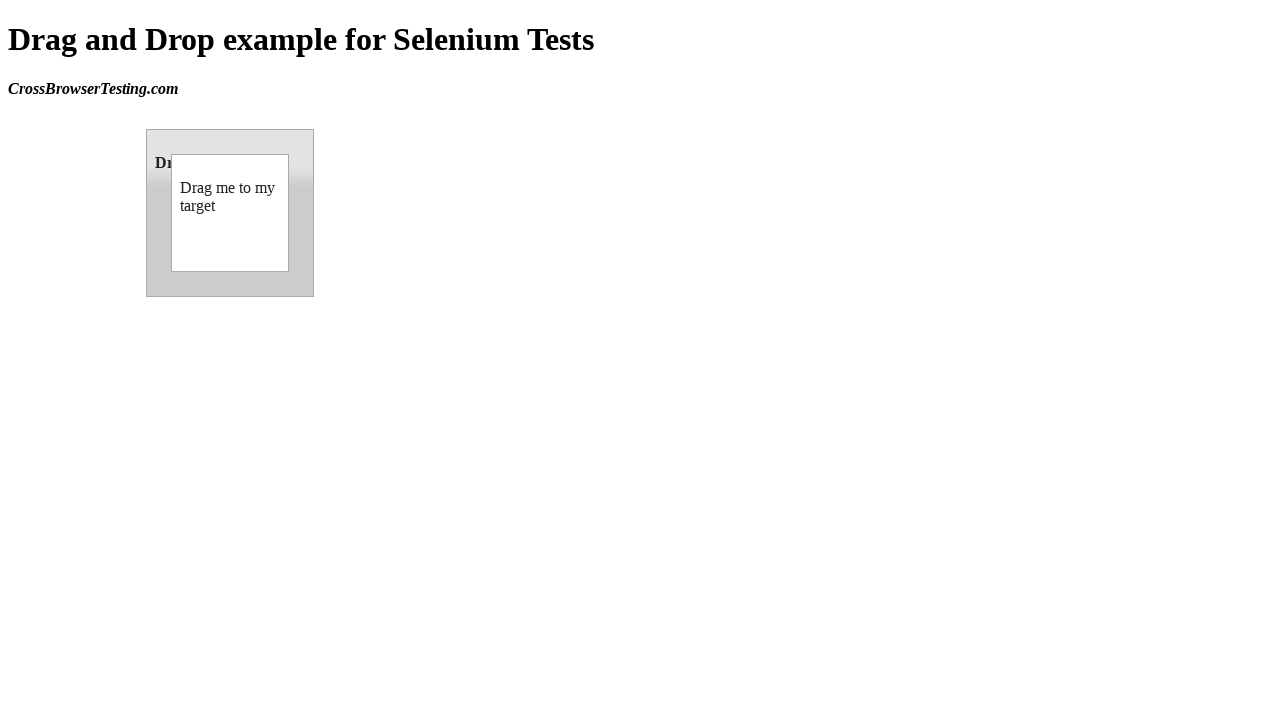

Released mouse button to complete drag-and-drop operation at (230, 213)
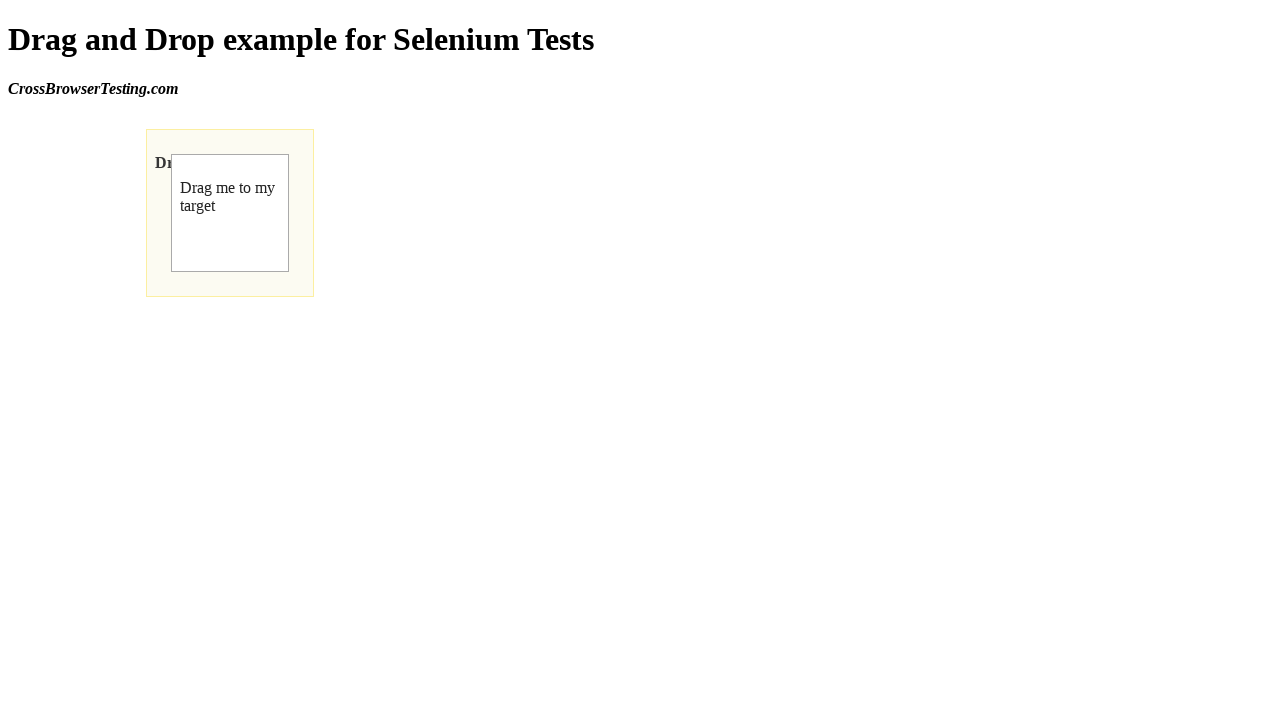

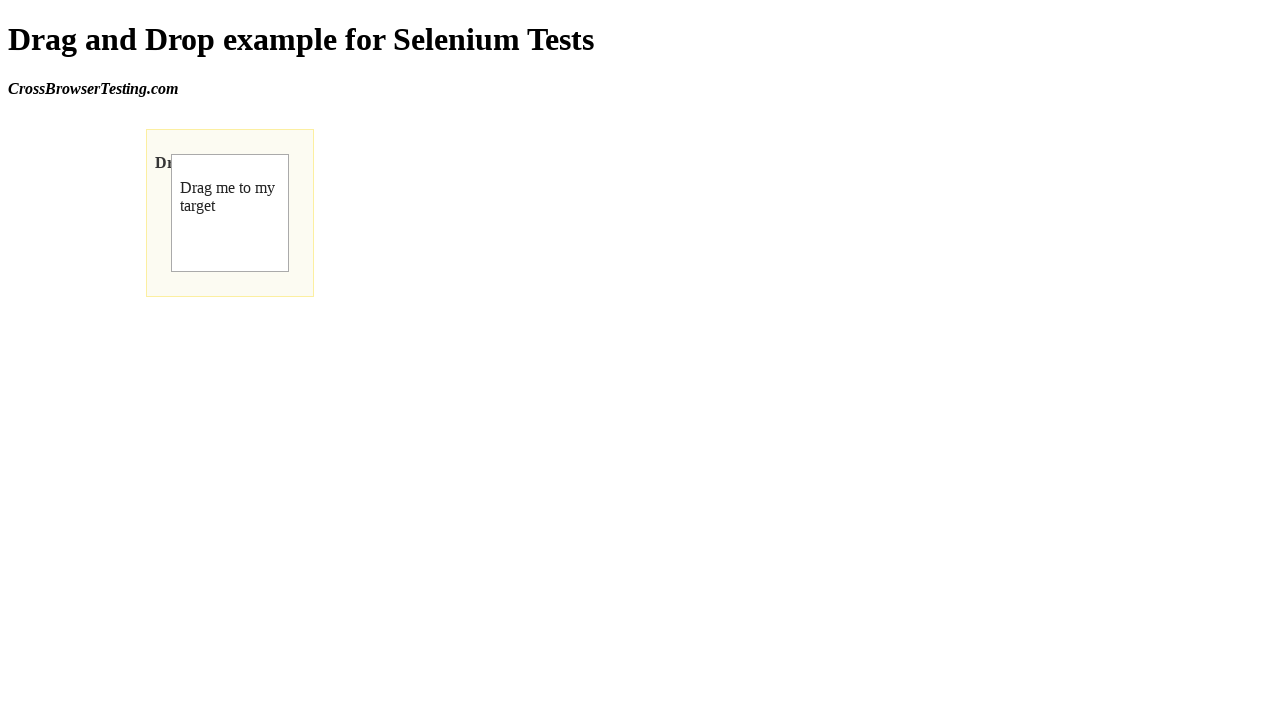